Tests JavaScript alert handling by clicking a button that triggers an alert, accepting the alert, and verifying the result message on the page.

Starting URL: http://the-internet.herokuapp.com/javascript_alerts

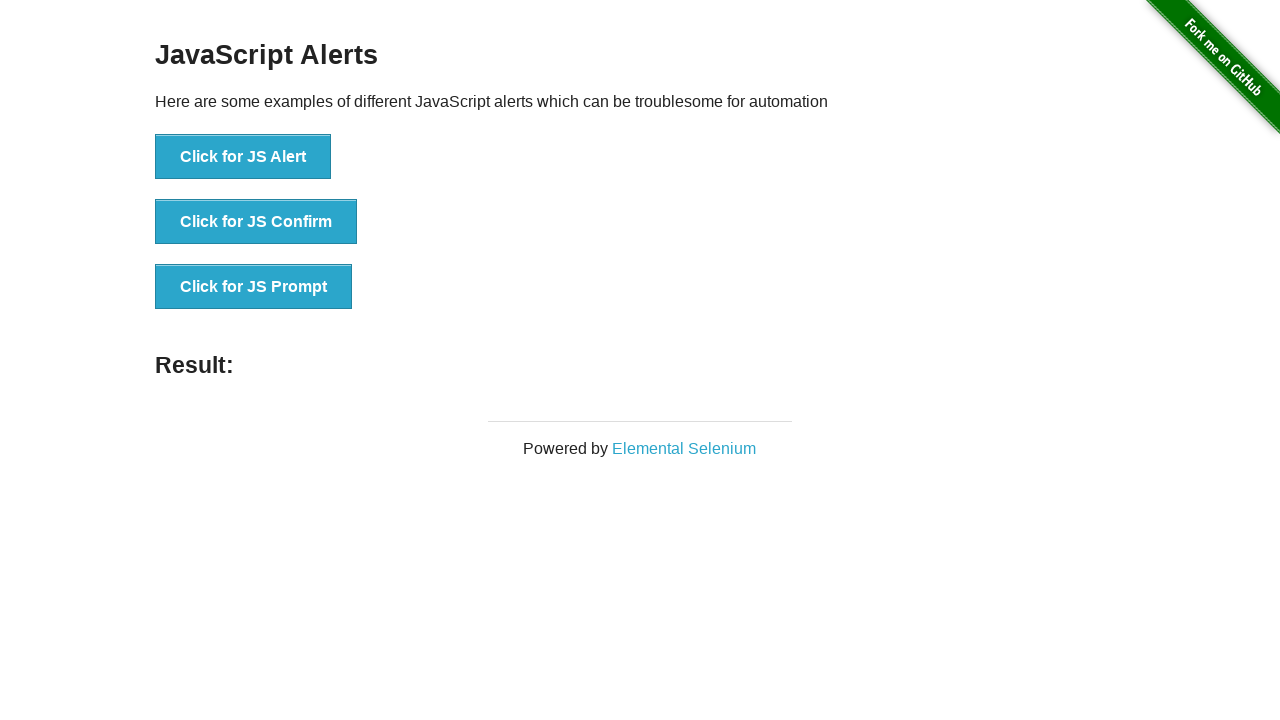

Clicked the first button to trigger JavaScript alert at (243, 157) on ul > li:nth-child(1) > button
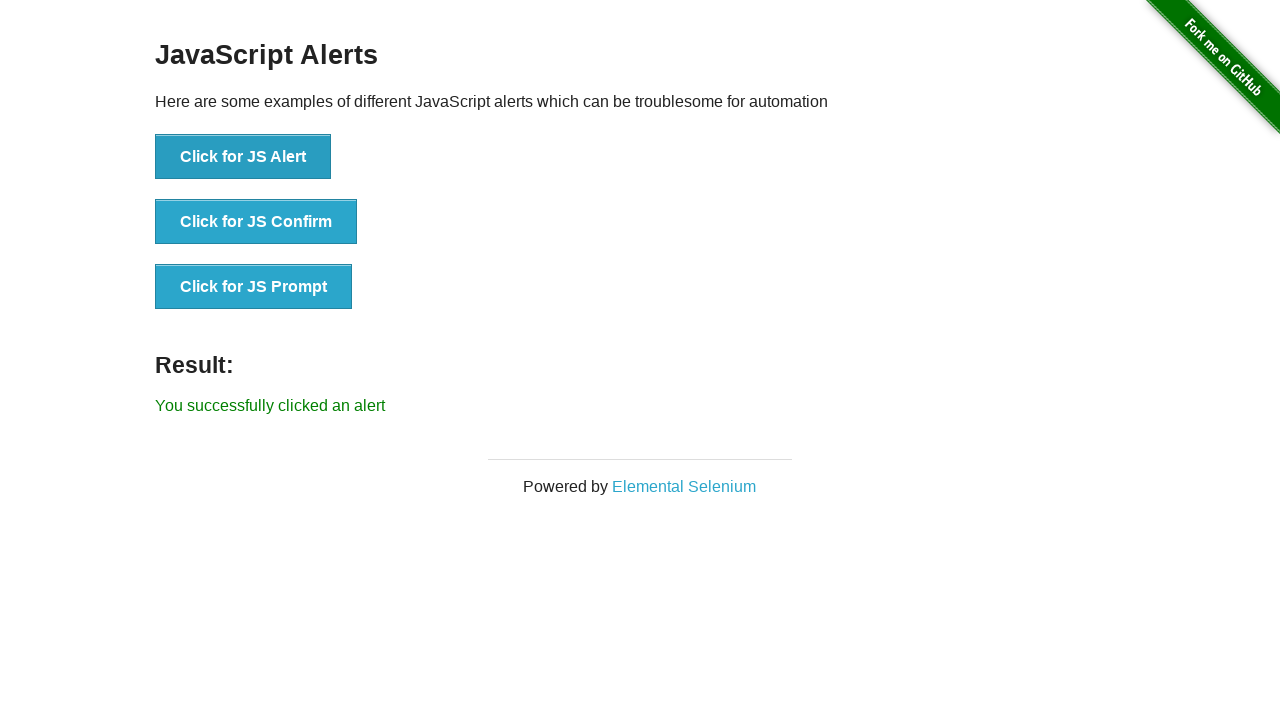

Set up dialog handler to accept alerts
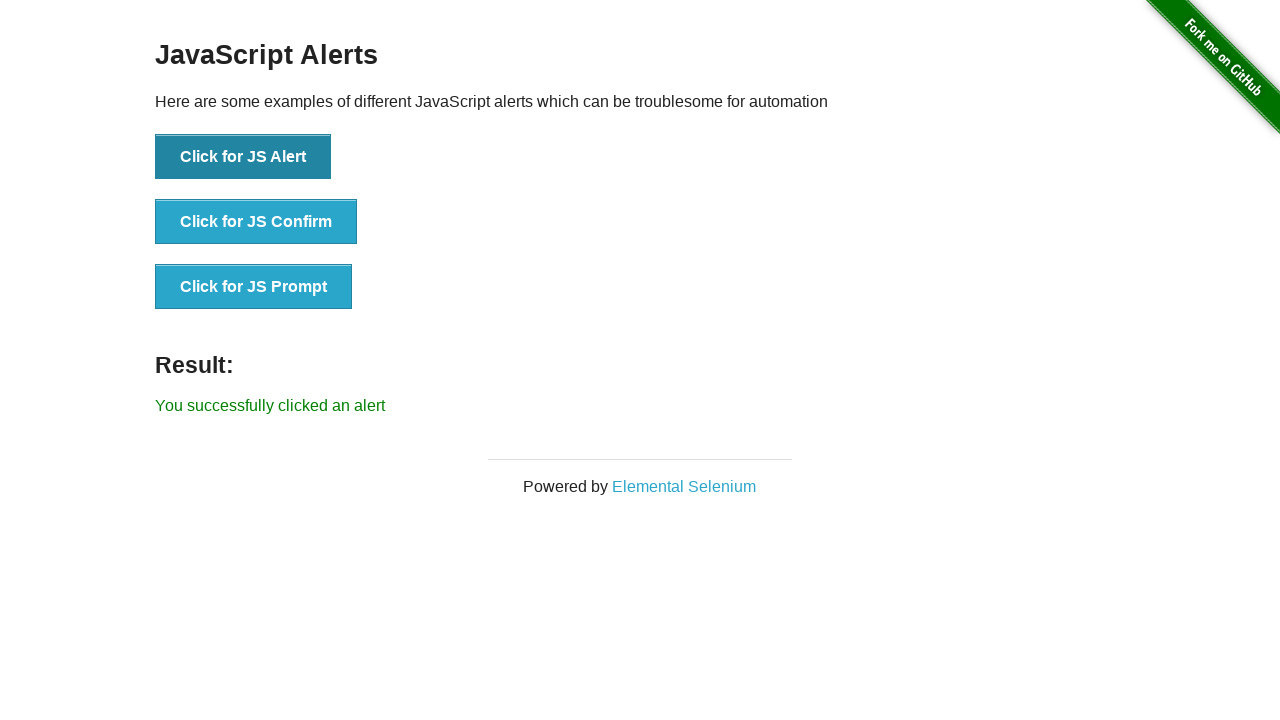

Clicked the first button again with dialog handler active at (243, 157) on ul > li:nth-child(1) > button
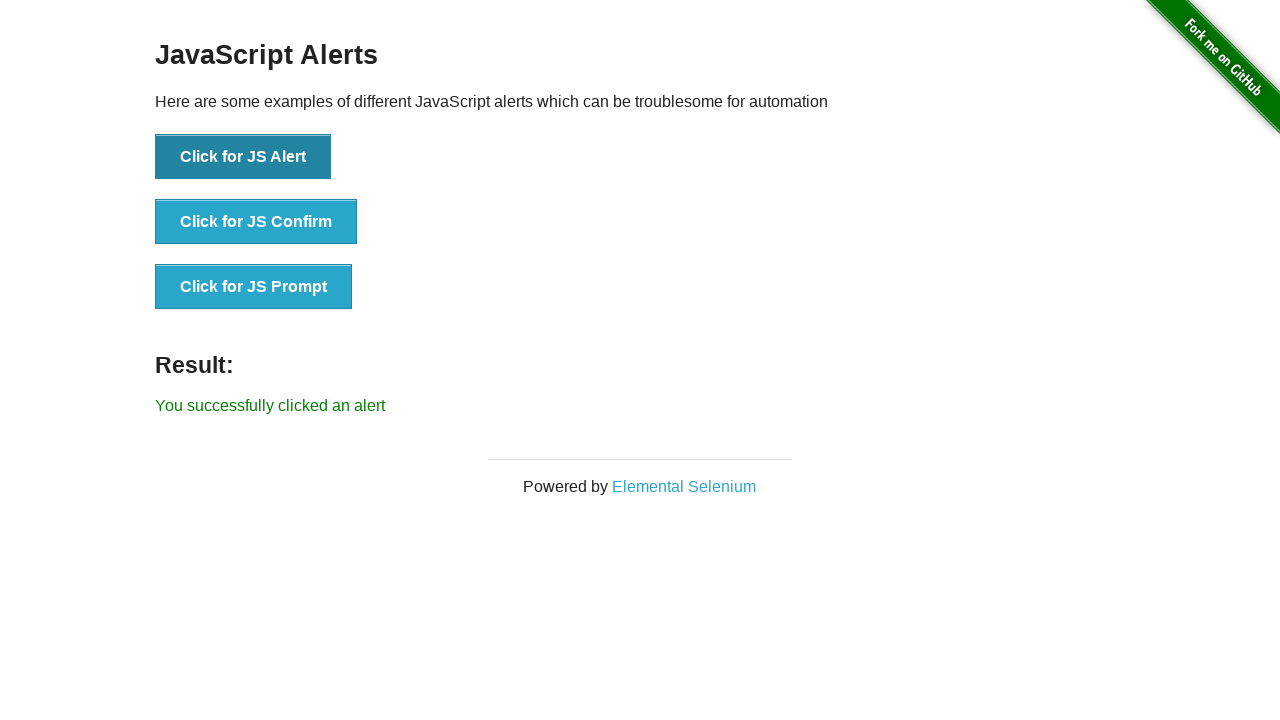

Waited for result element to appear
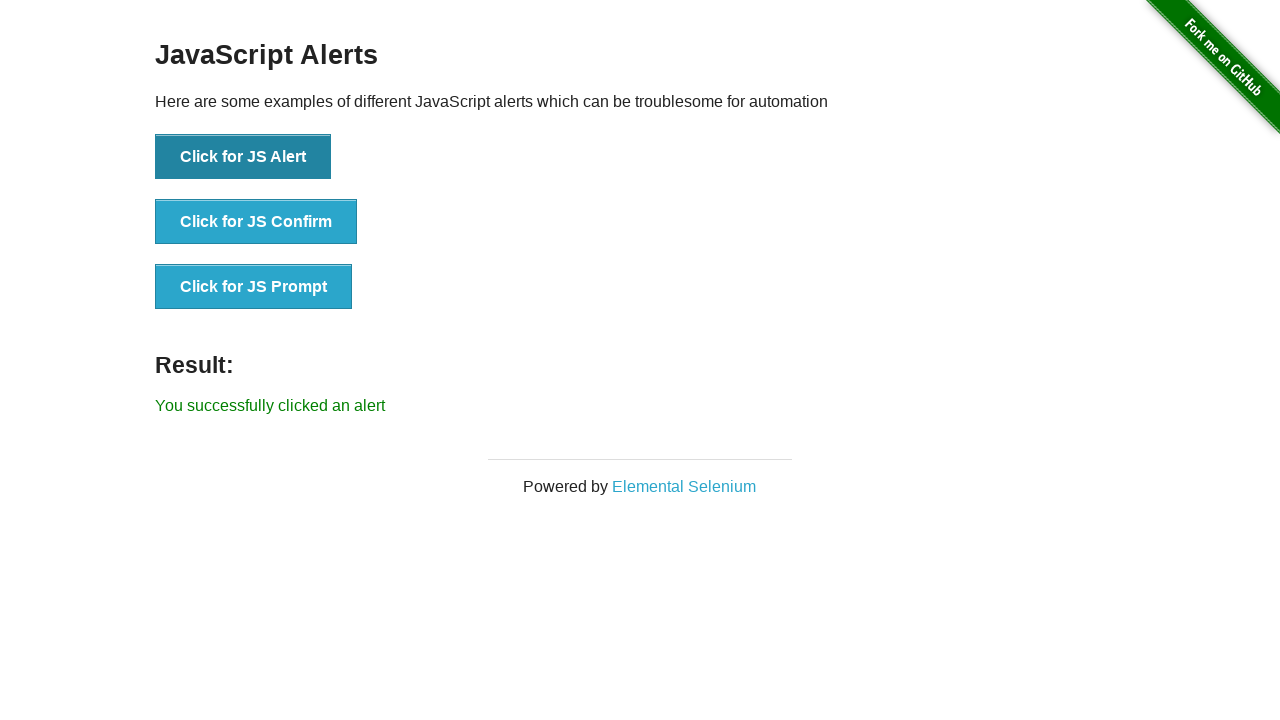

Retrieved result text content
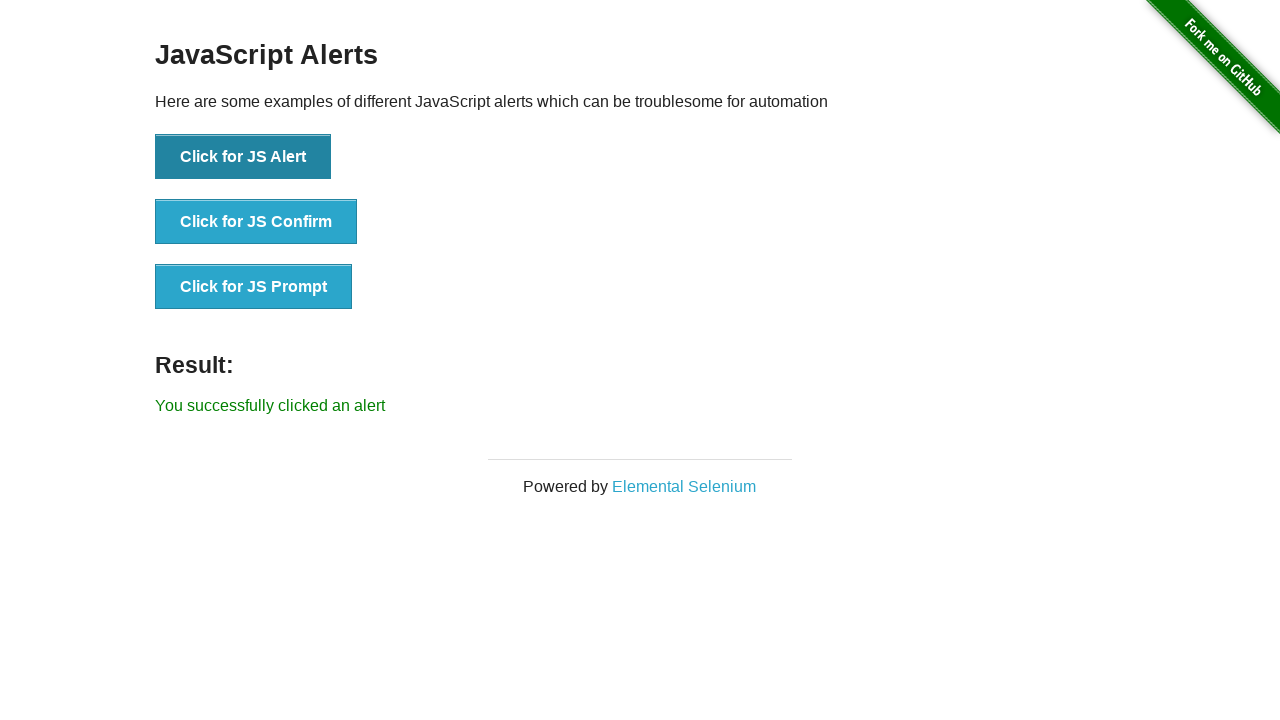

Verified result text matches expected message: 'You successfully clicked an alert'
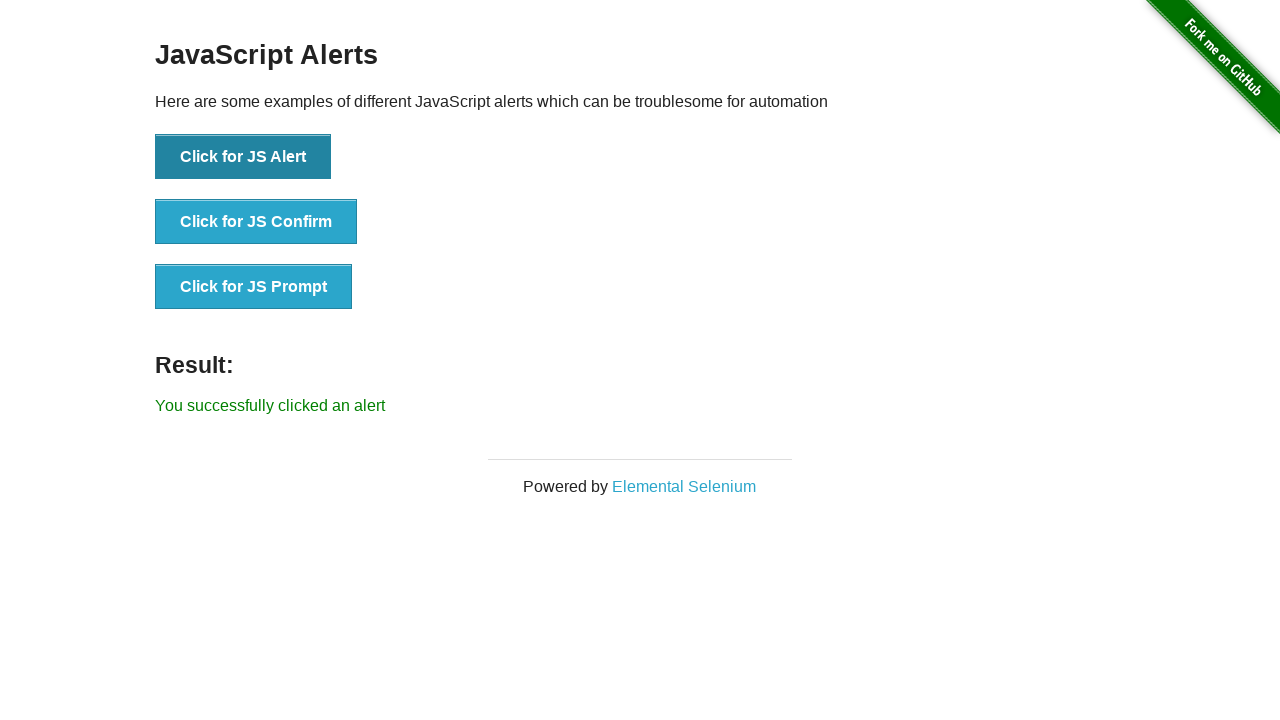

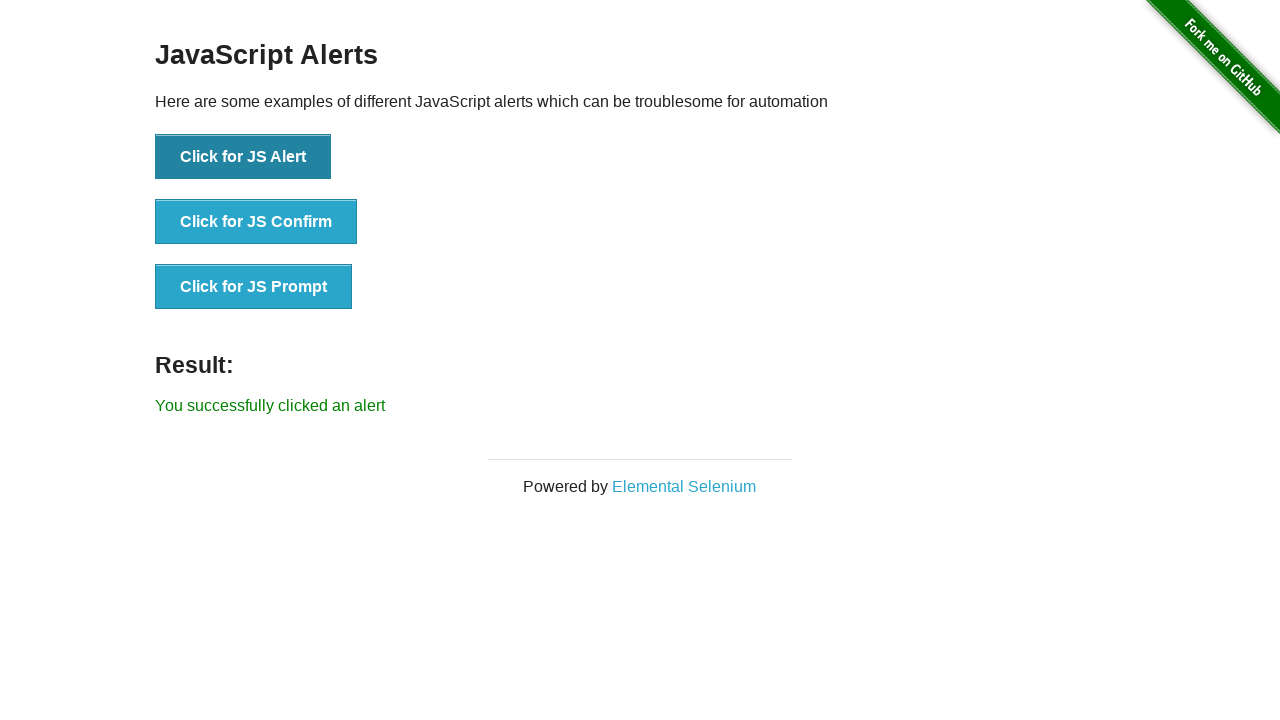